Opens USPS homepage and clicks on the Send Mail & Packages link, then verifies the page title

Starting URL: https://www.usps.com/

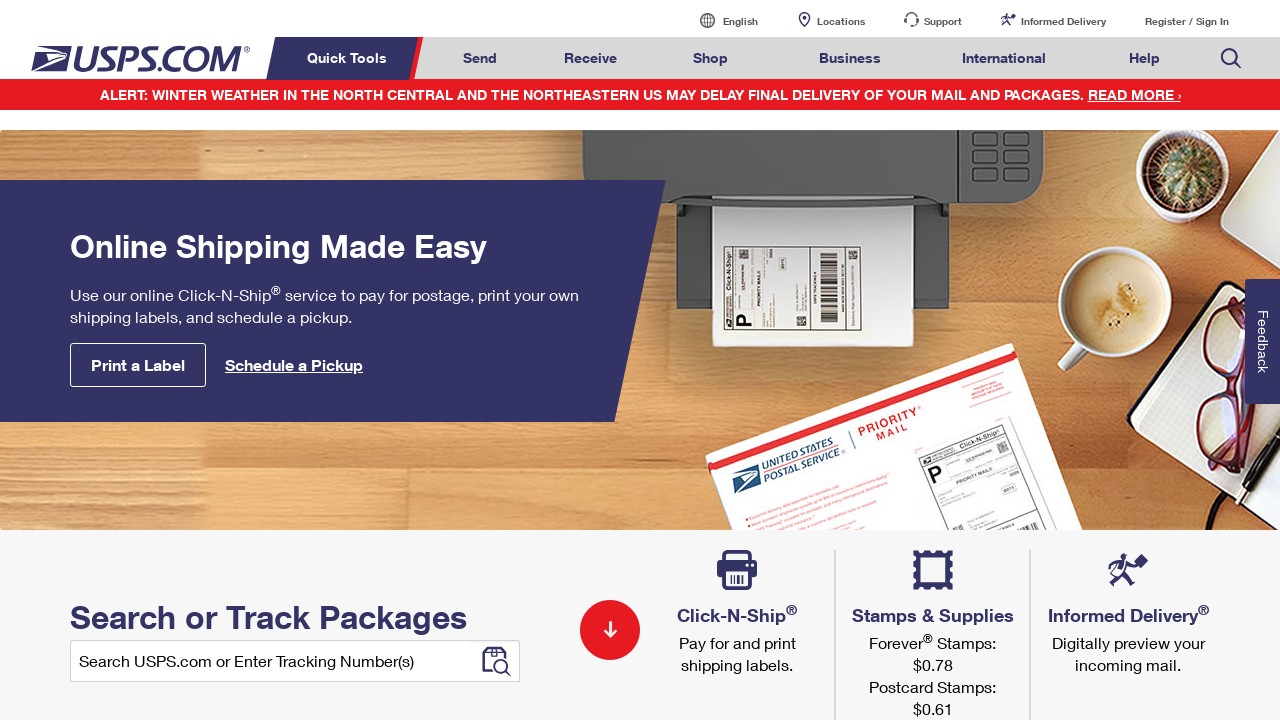

Clicked on Send Mail & Packages link at (480, 58) on a#mail-ship-width
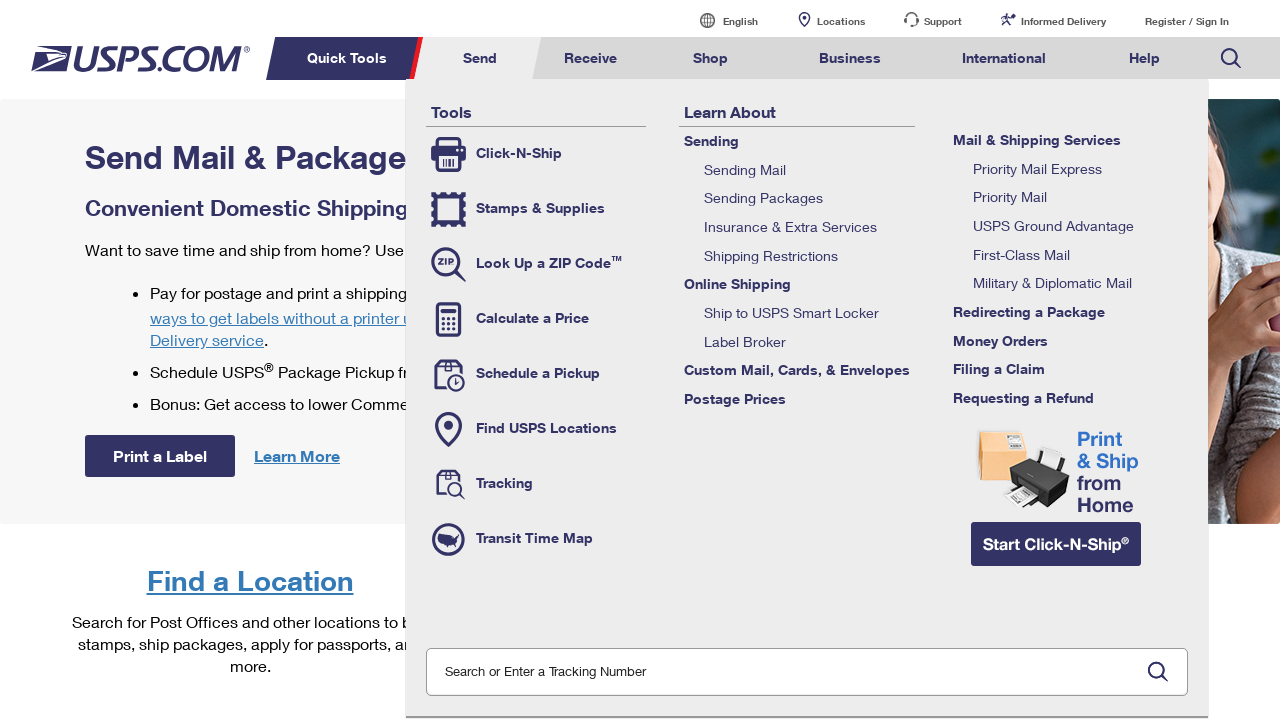

Verified page title is 'Send Mail & Packages | USPS'
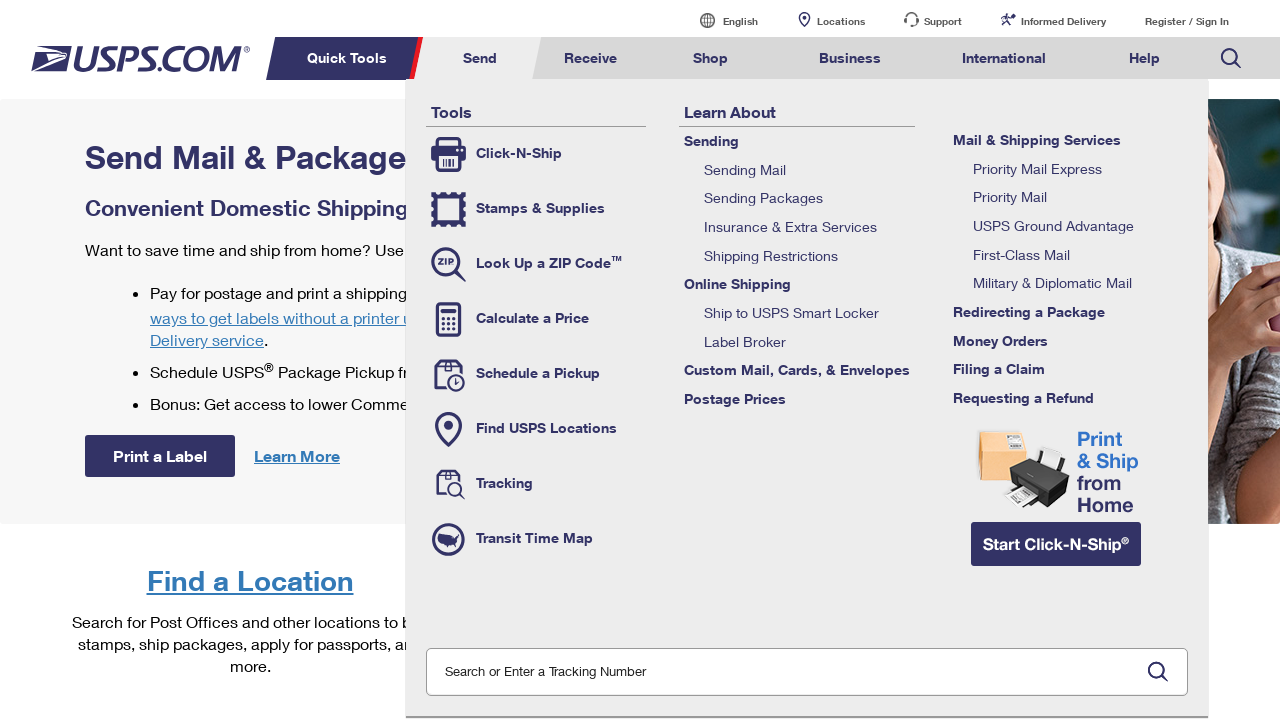

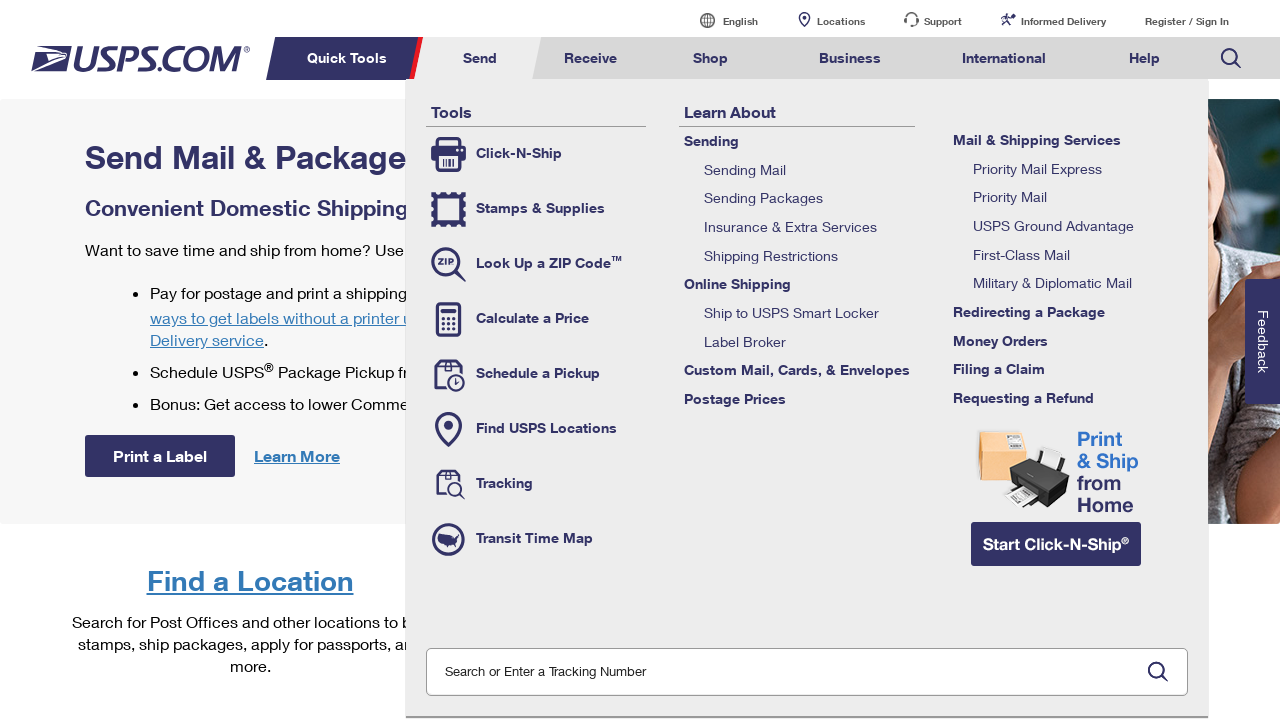